Opens a browser and navigates to a Chinese job recommendation website (Boss直聘), maximizing the browser window.

Starting URL: https://www.zhipin.com/web/geek/job-recommend?ka=header-job-recommend

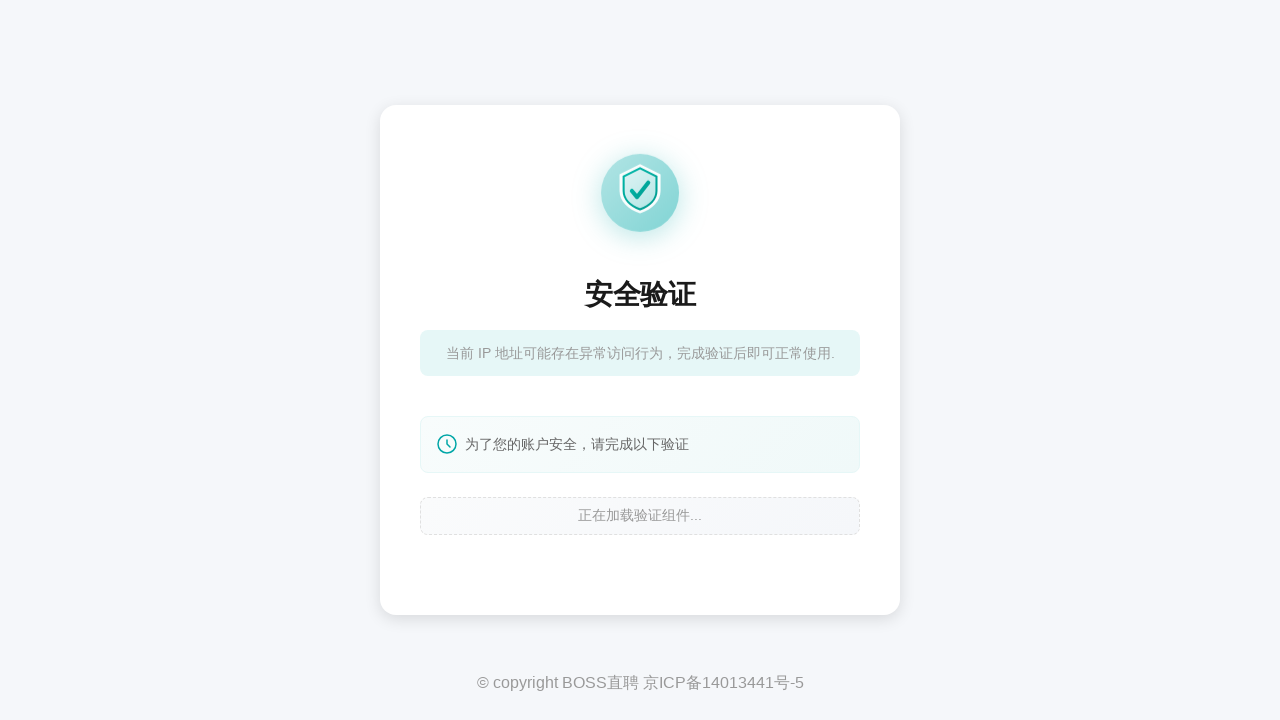

Waited for page to reach domcontentloaded state on Boss直聘 job recommendation page
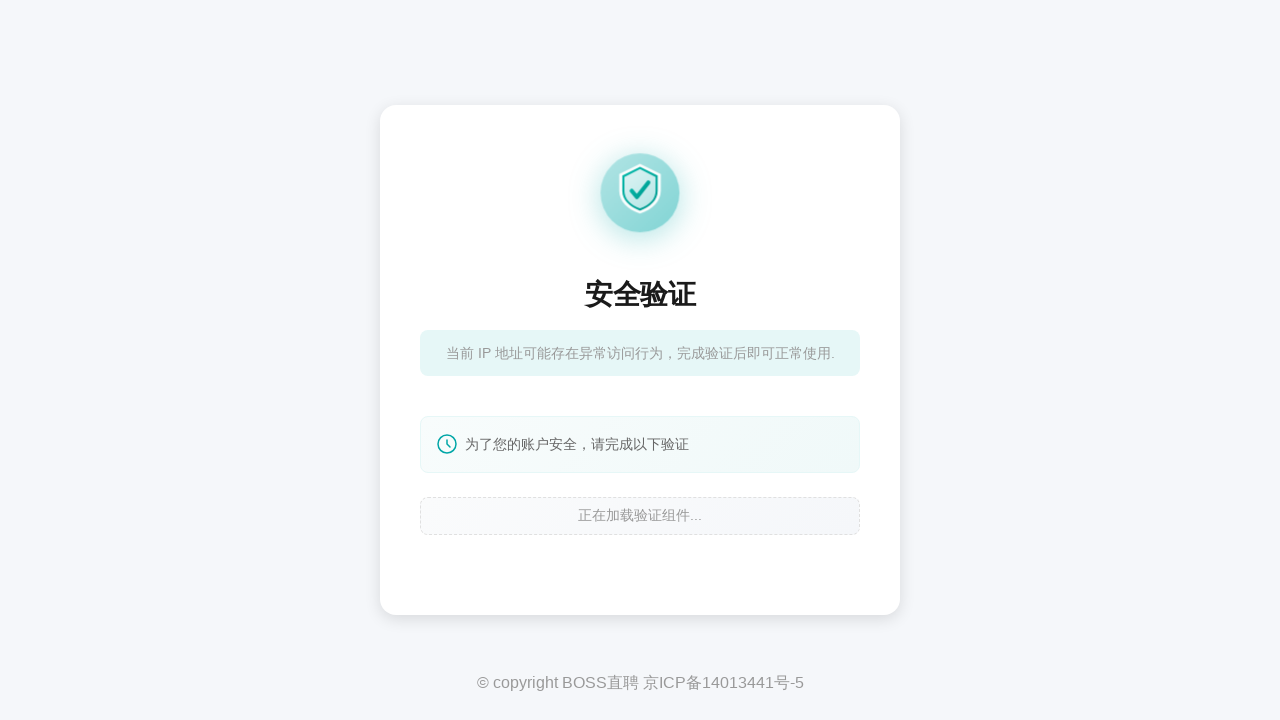

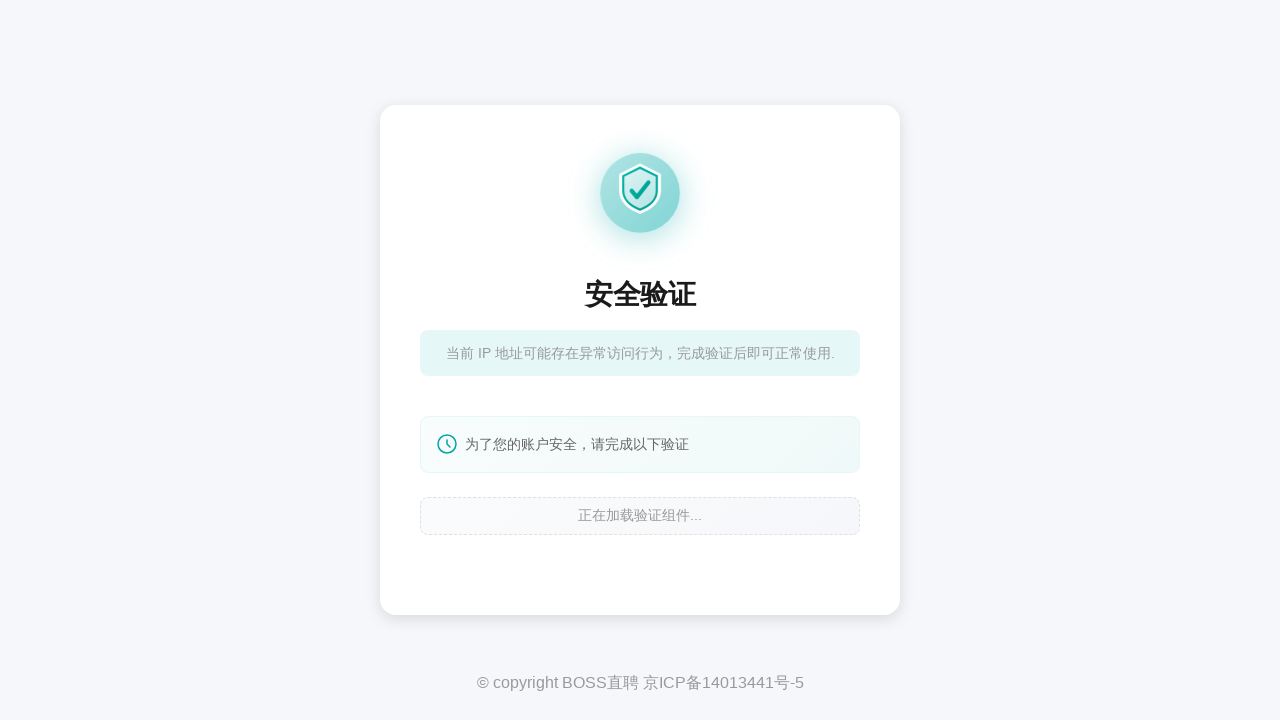